Navigates to a currency exchange website to check the current gold price

Starting URL: https://www.melhorcambio.com/ouro-hoje

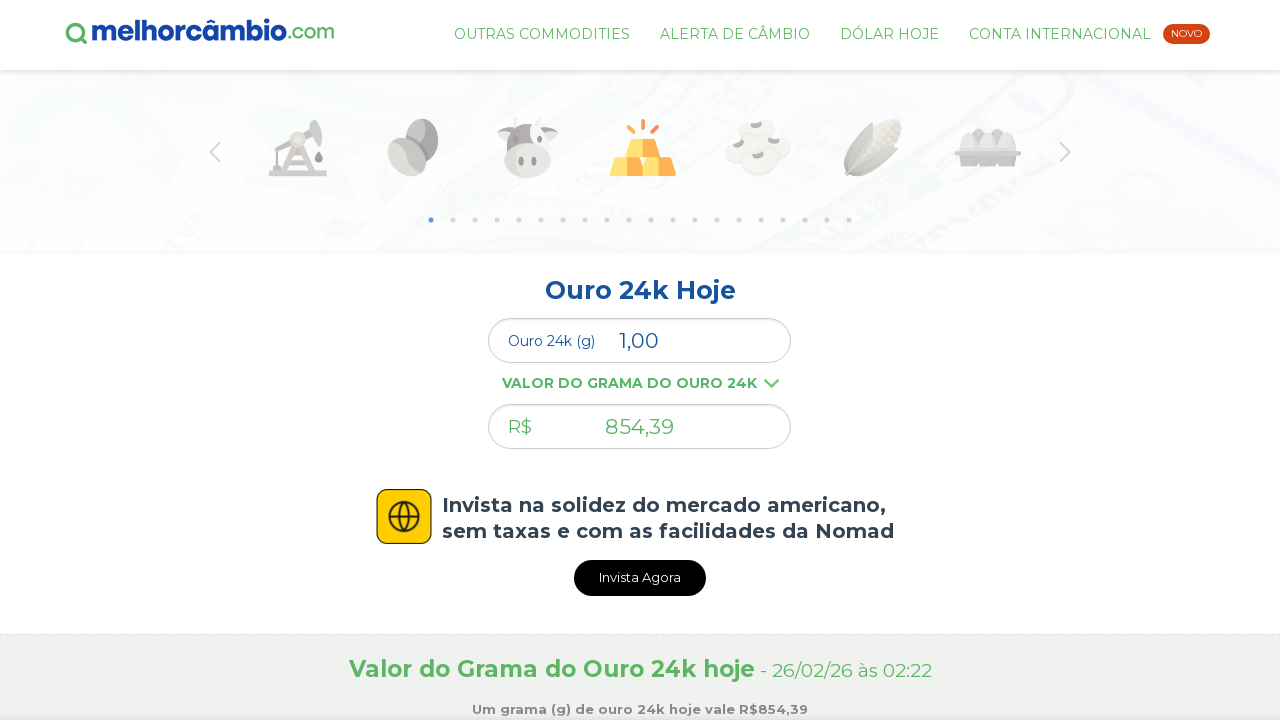

Waited for gold price element to load
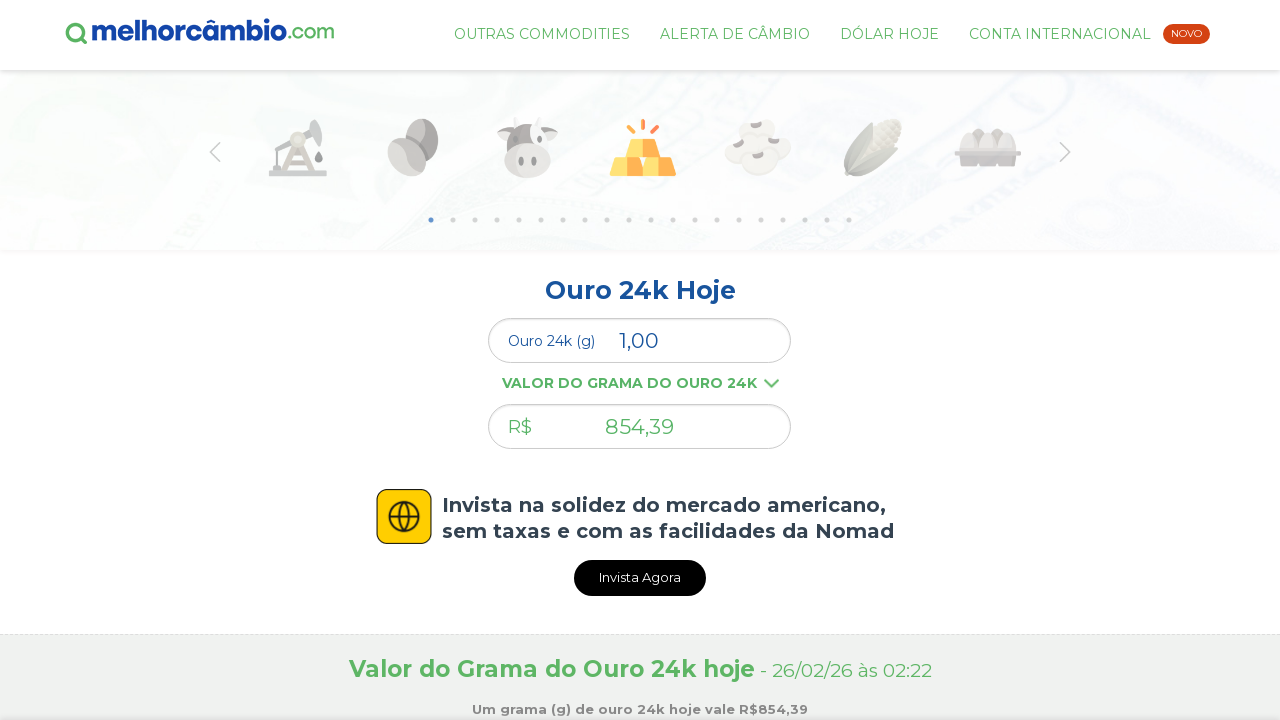

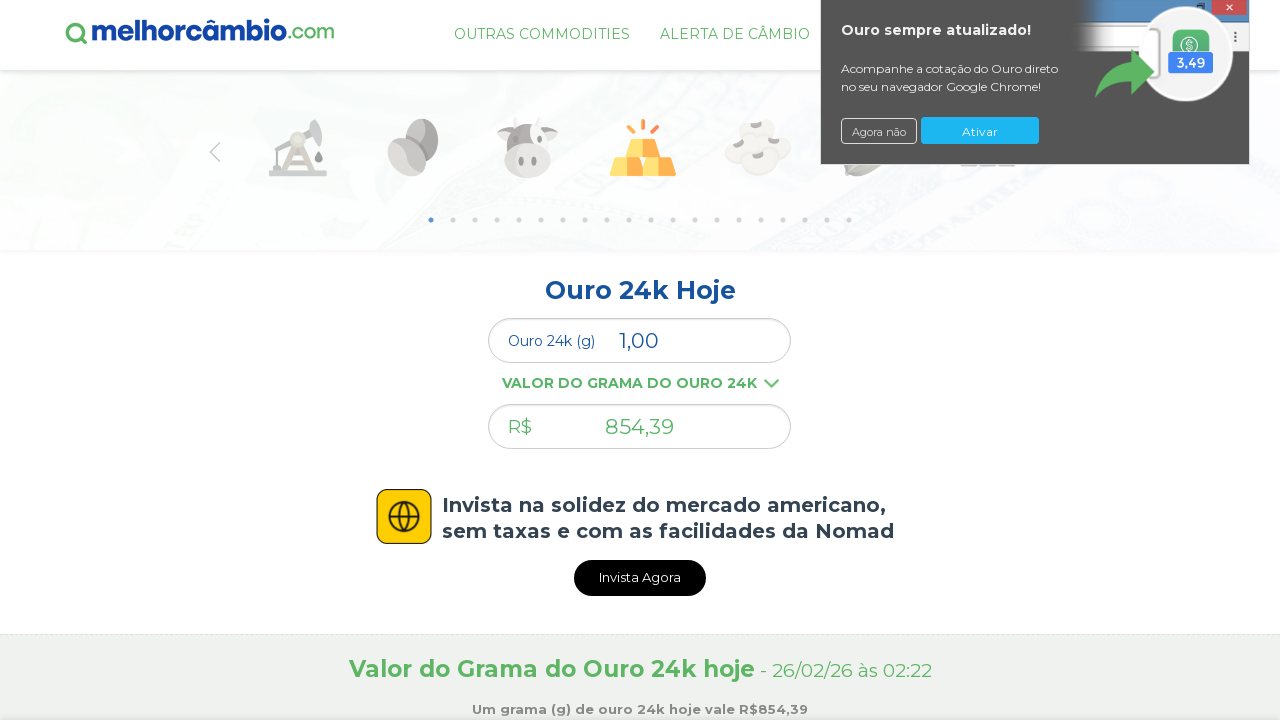